Tests window switching functionality by opening a new window, extracting text from it, and using that text to fill a form field in the parent window

Starting URL: https://rahulshettyacademy.com/loginpagePractise/

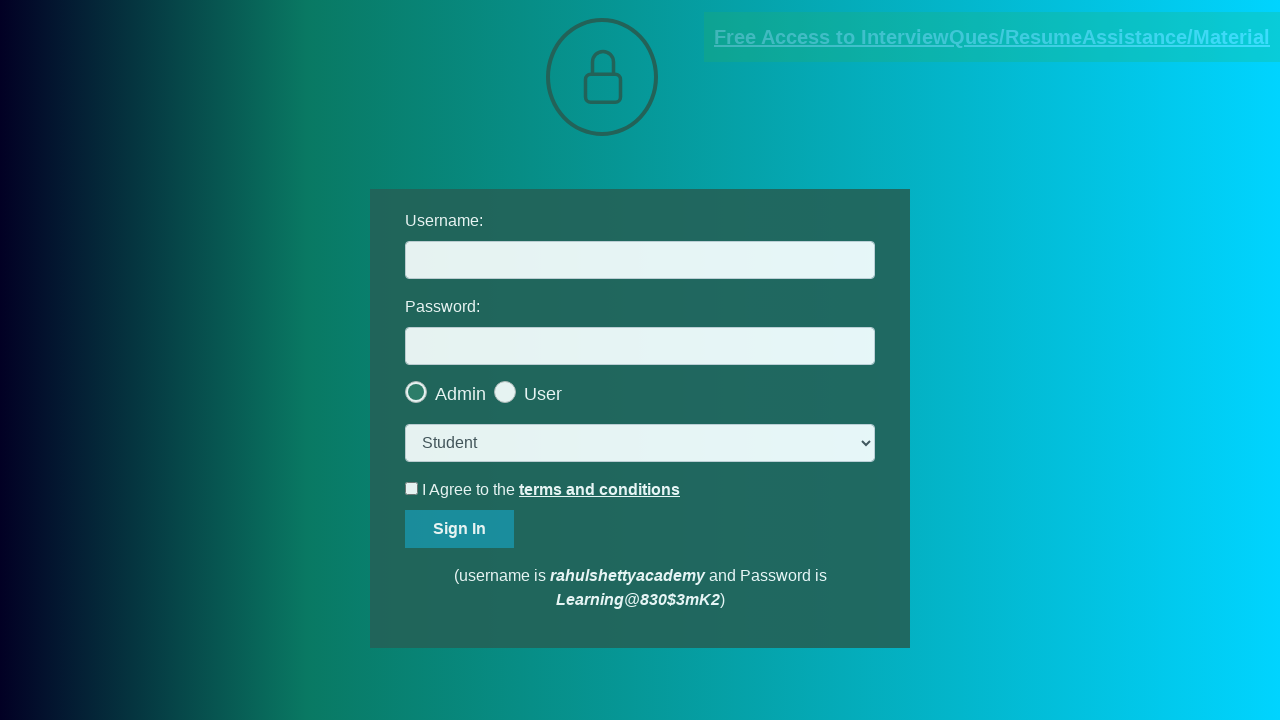

Clicked blinking text link to open new window at (992, 37) on .blinkingText
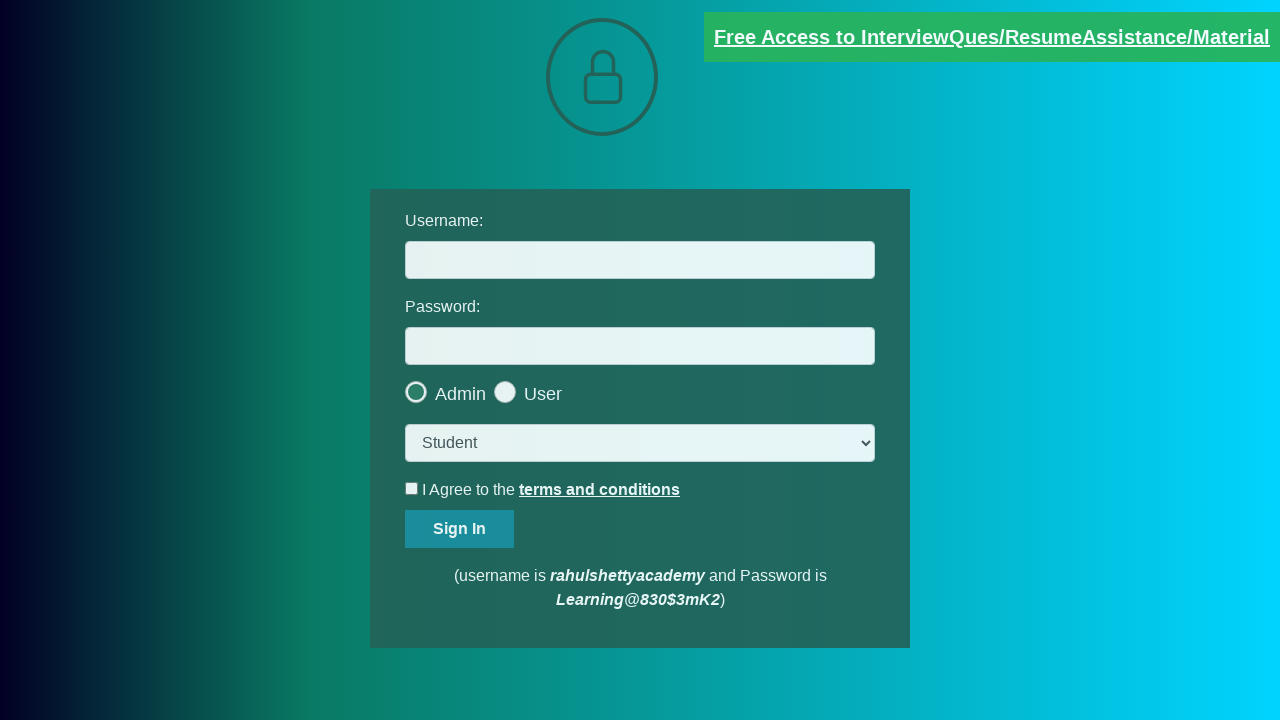

New window opened and captured
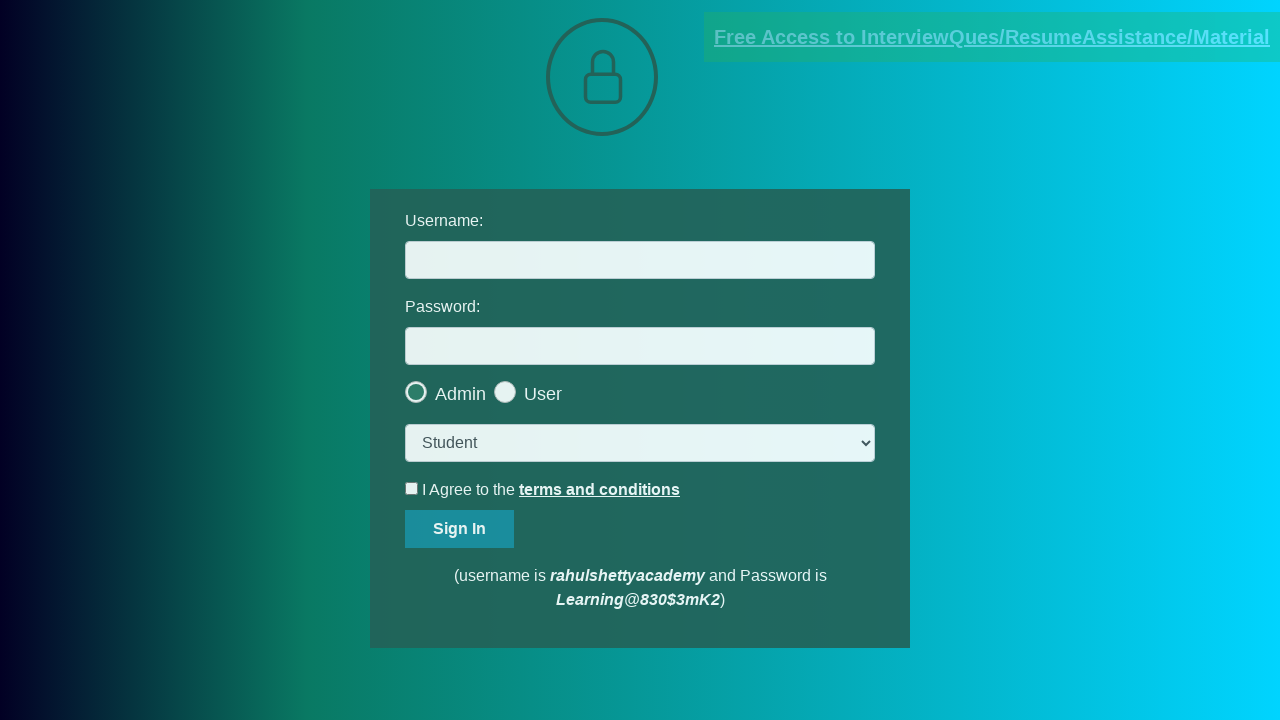

Extracted text content from new window
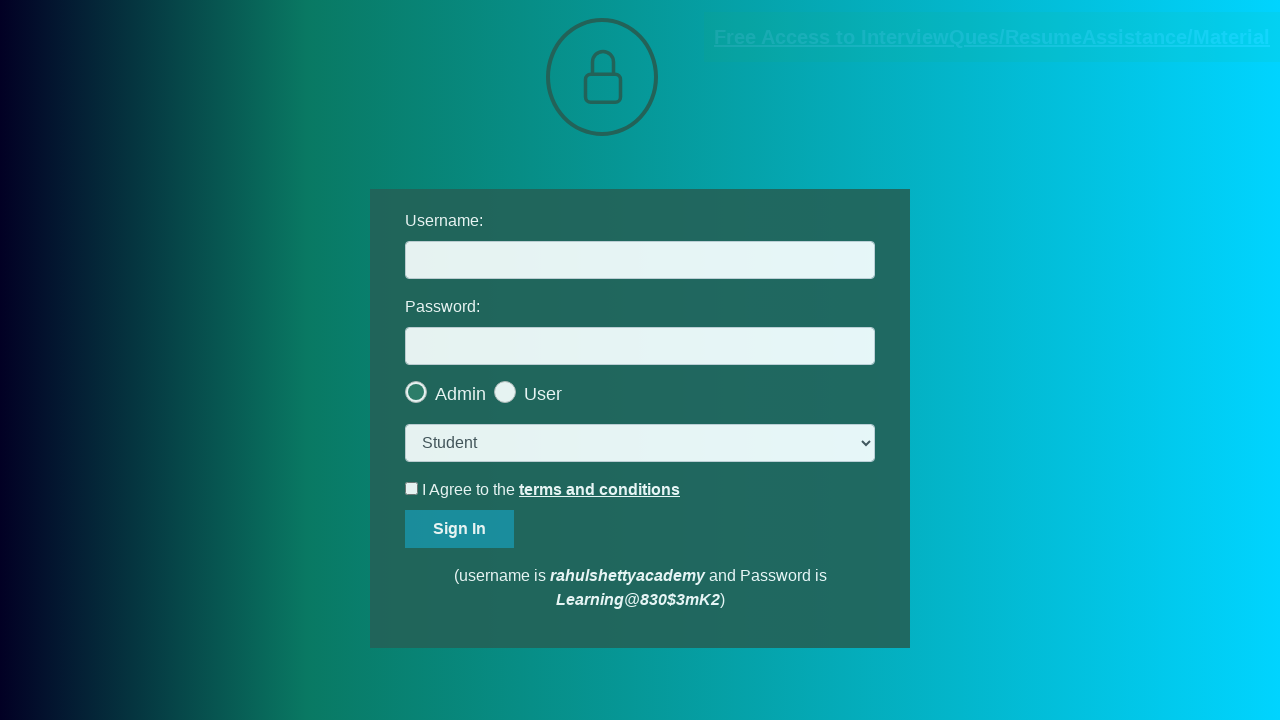

Extracted username from text: mentor@rahulshettyacademy.com
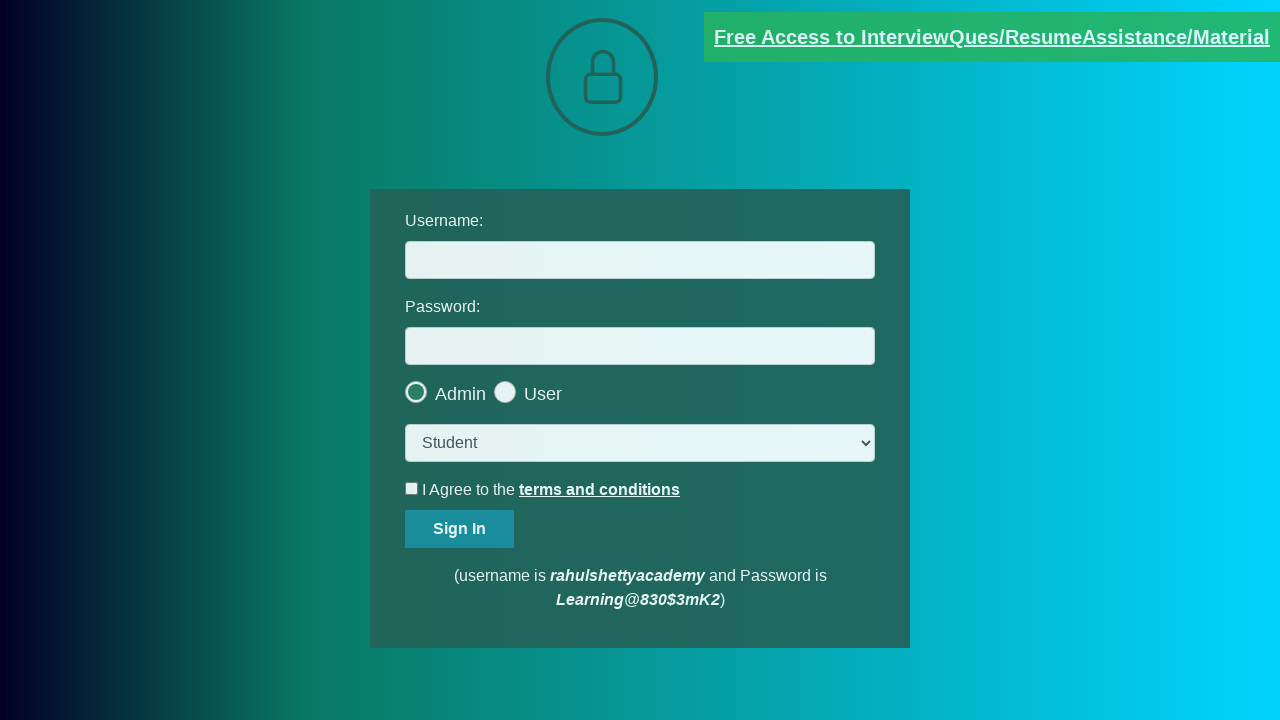

Closed new window, returned to parent window
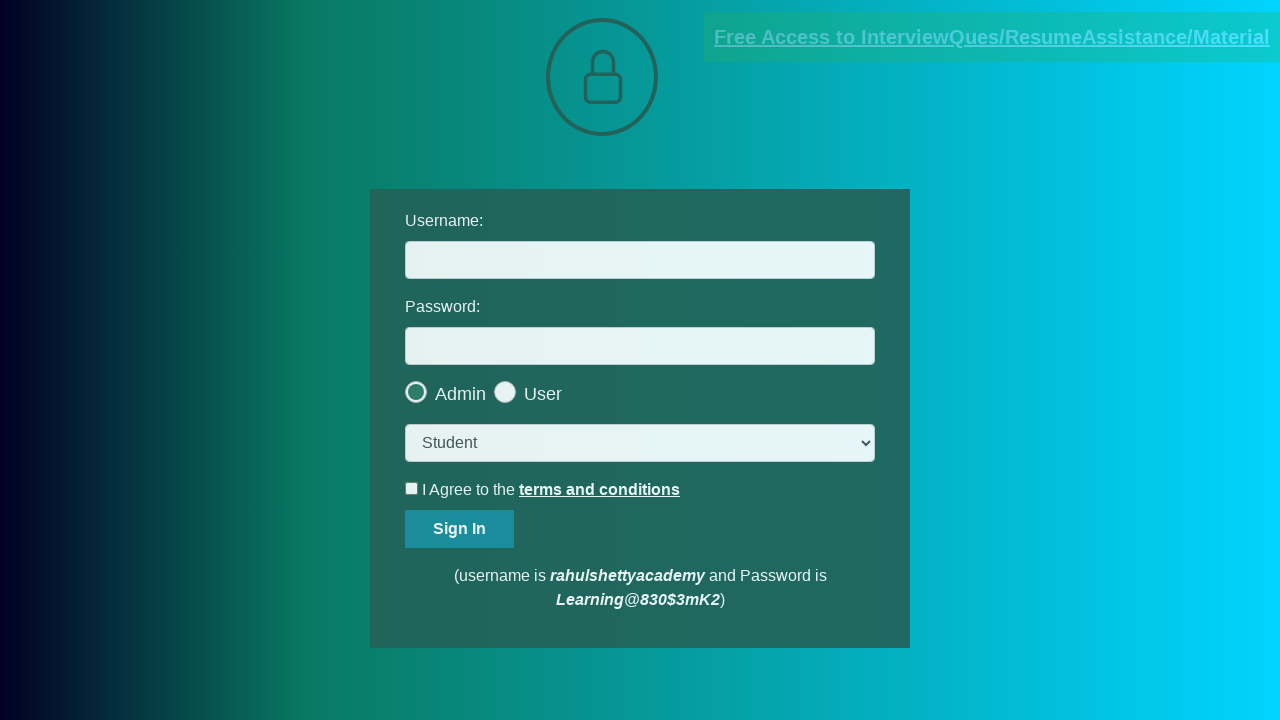

Filled username field with extracted email: mentor@rahulshettyacademy.com on #username
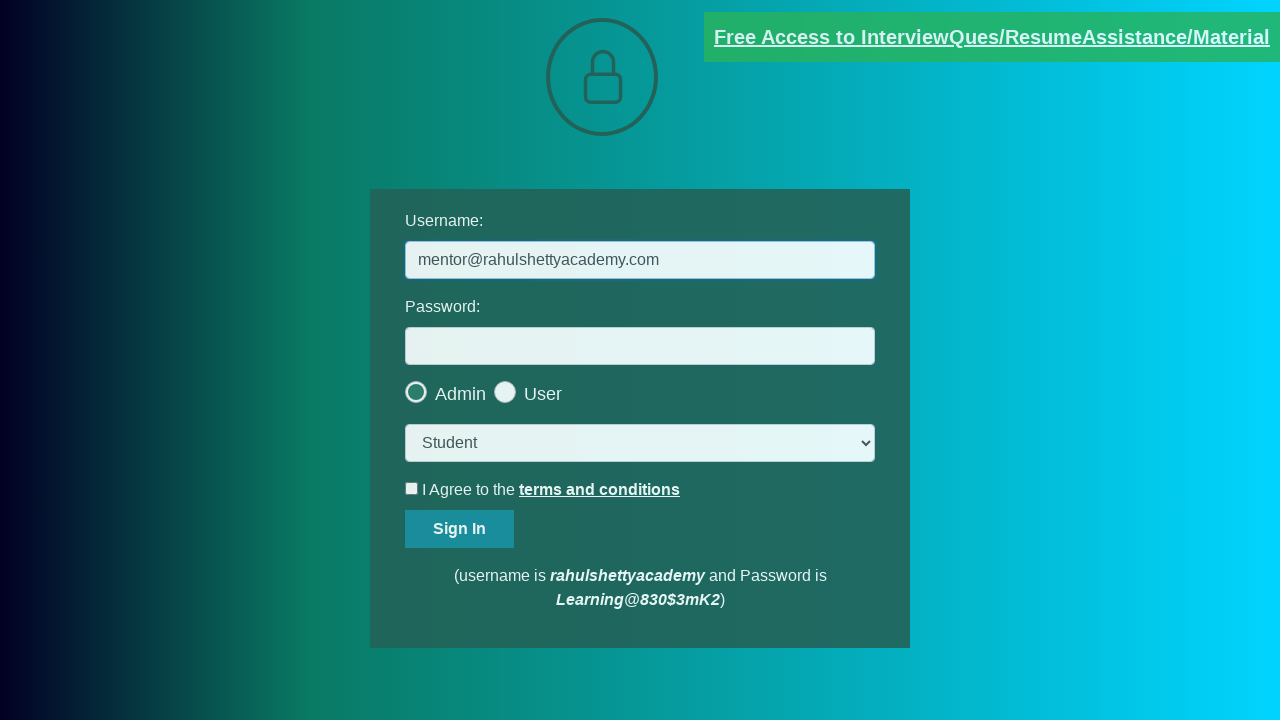

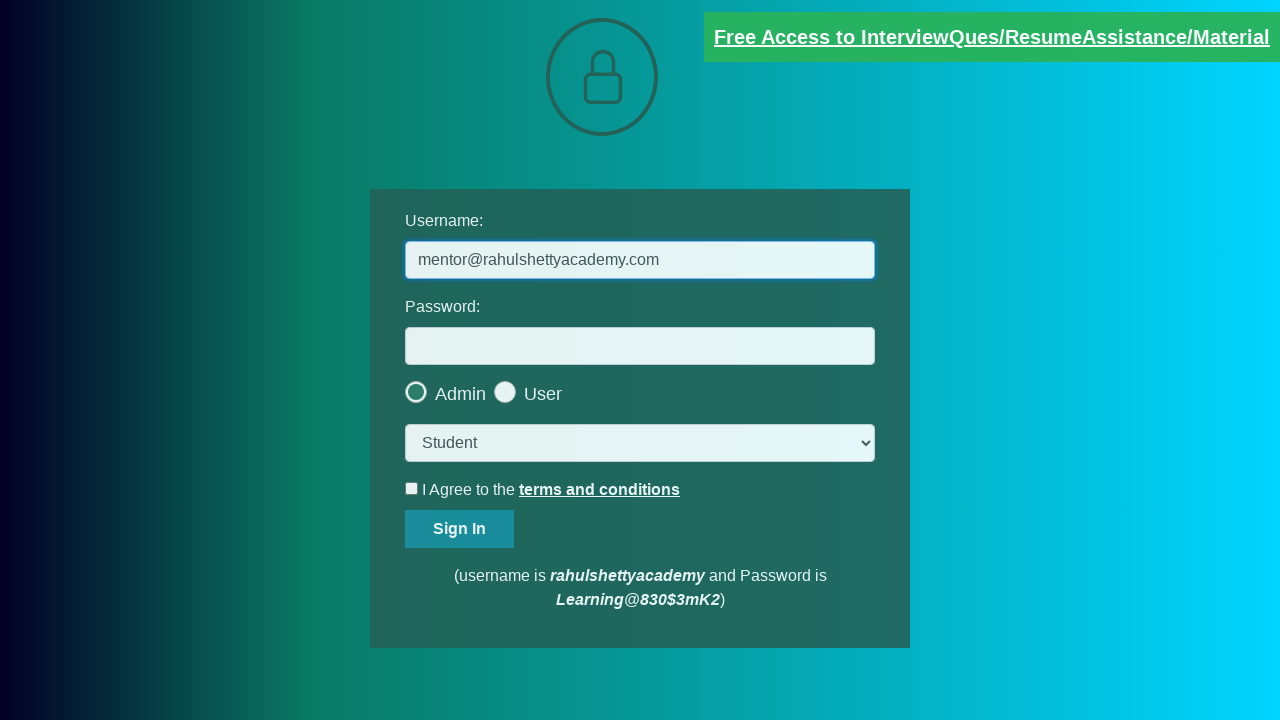